Tests the customer list sorting functionality by clicking the first name column header

Starting URL: https://www.globalsqa.com/angularJs-protractor/BankingProject/#/manager/list

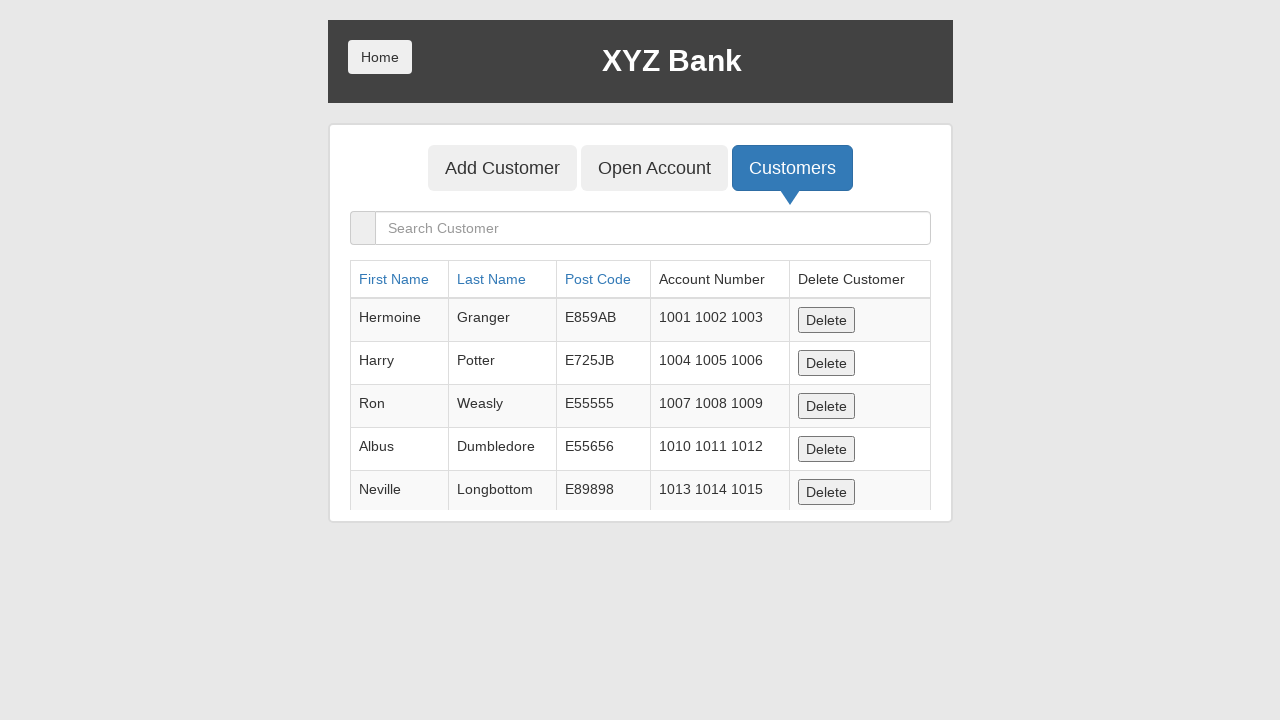

Waited for customers list to load
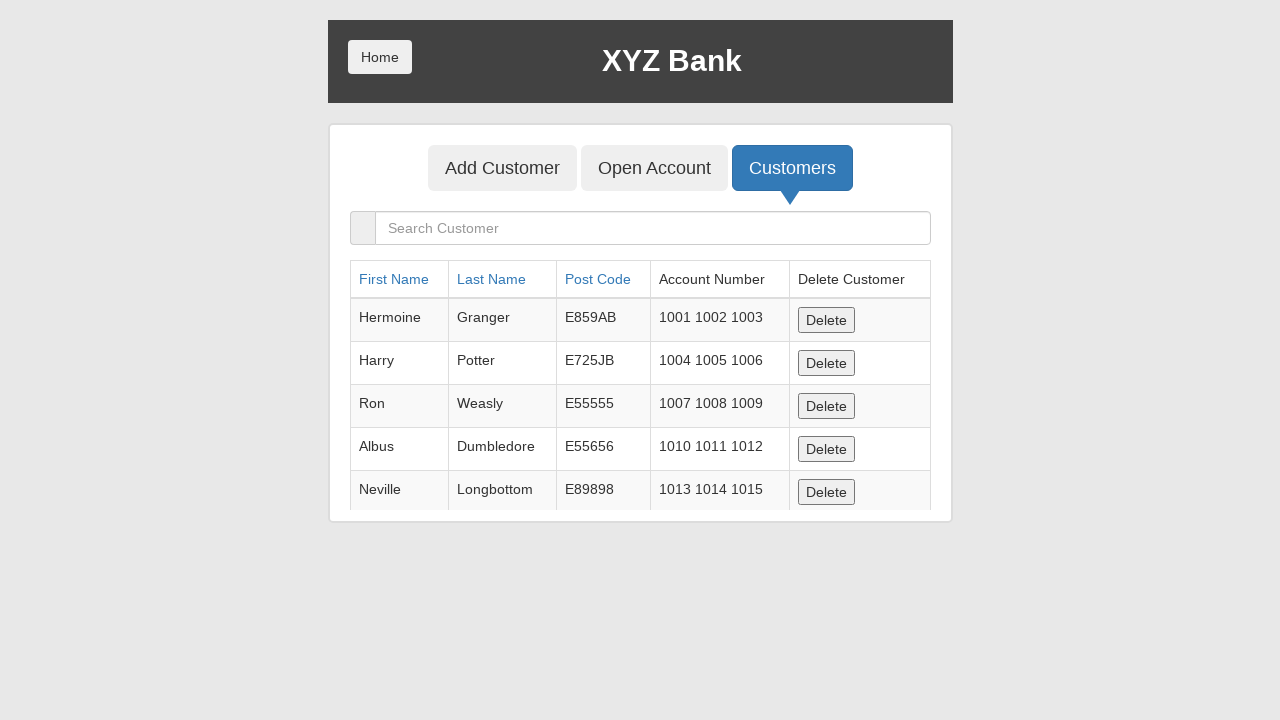

Clicked on First Name column header to sort customers at (394, 279) on a[ng-click*='fName']
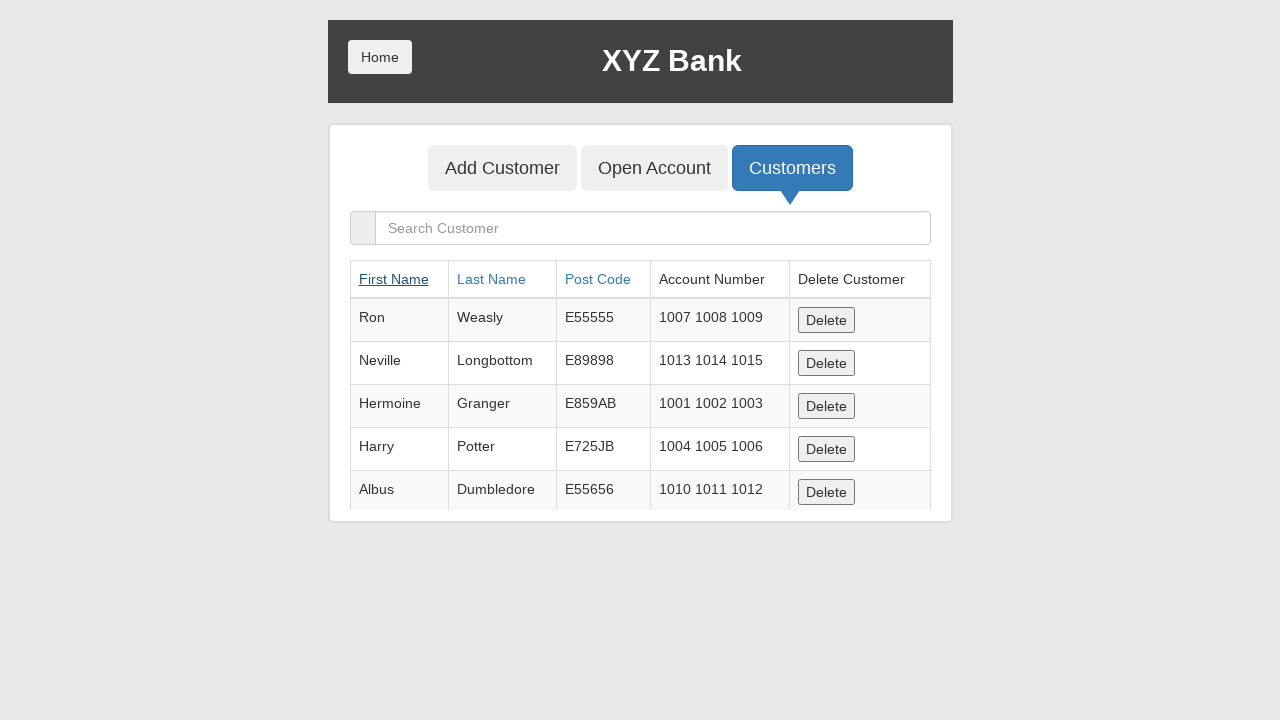

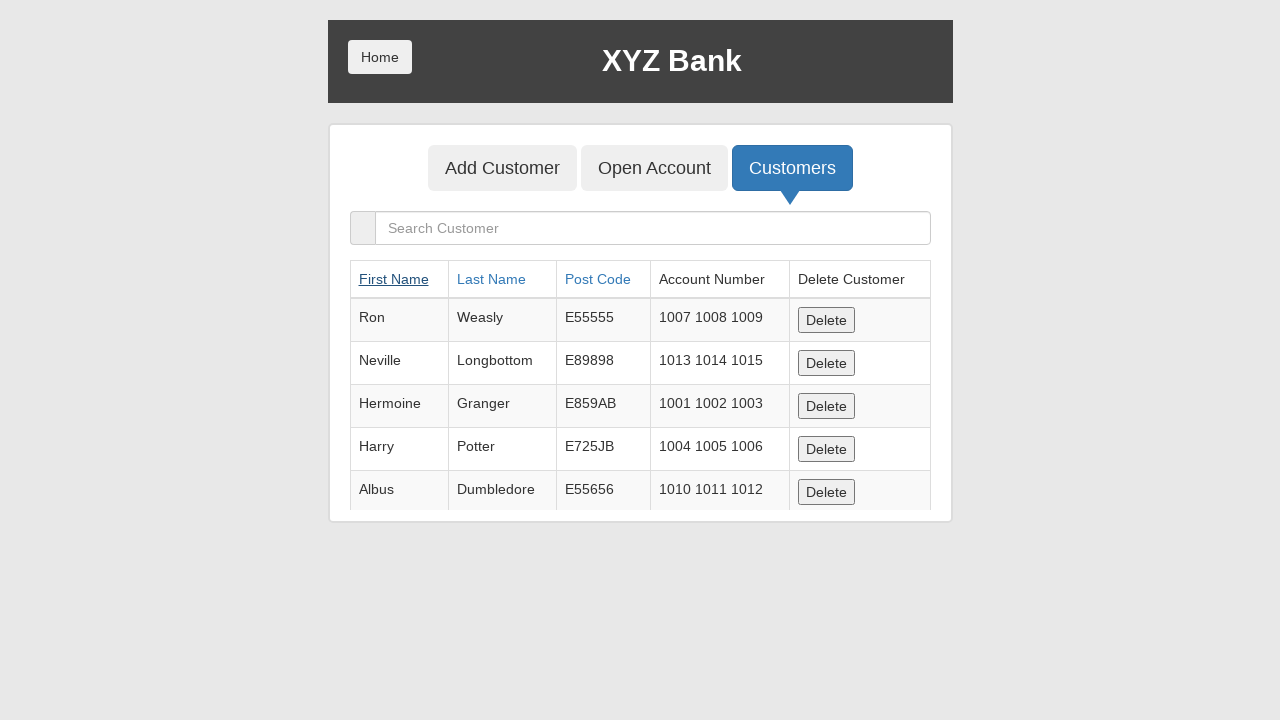